Tests page scrolling functionality by scrolling to the bottom of the page using JavaScript execution.

Starting URL: http://www.tizag.com/javascriptT/javascriptalert.php

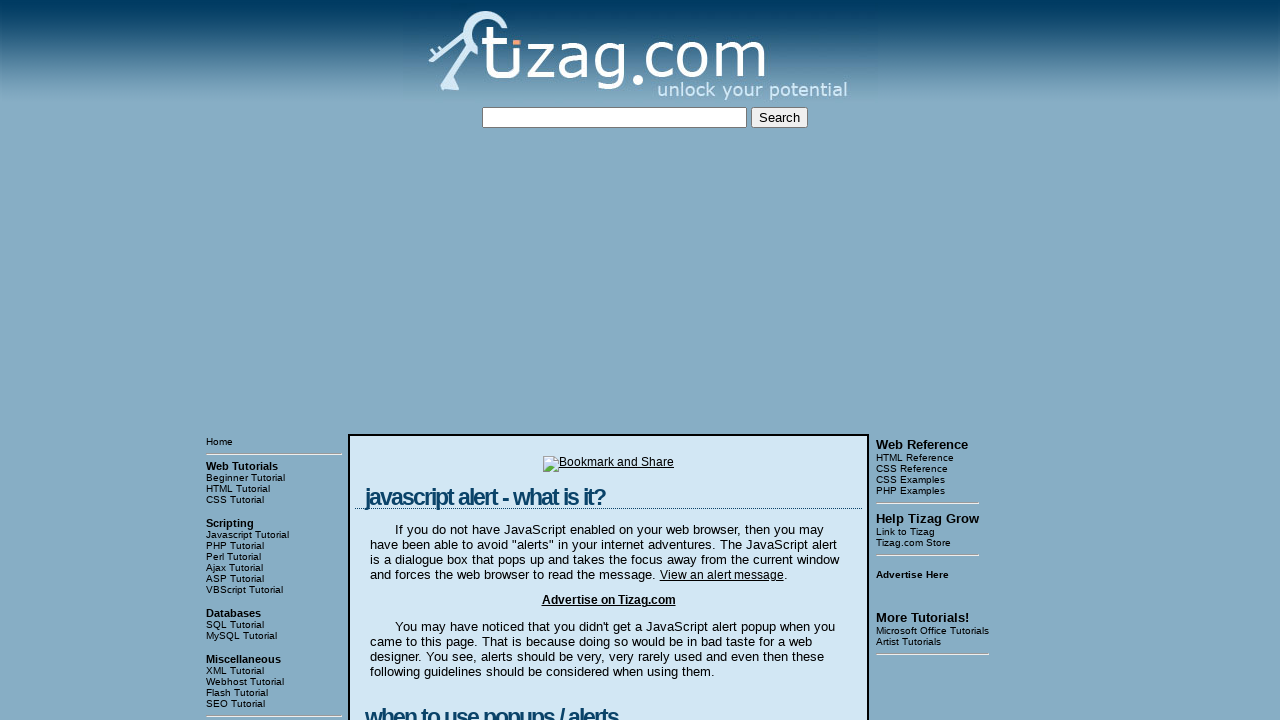

Scrolled to bottom of page using JavaScript
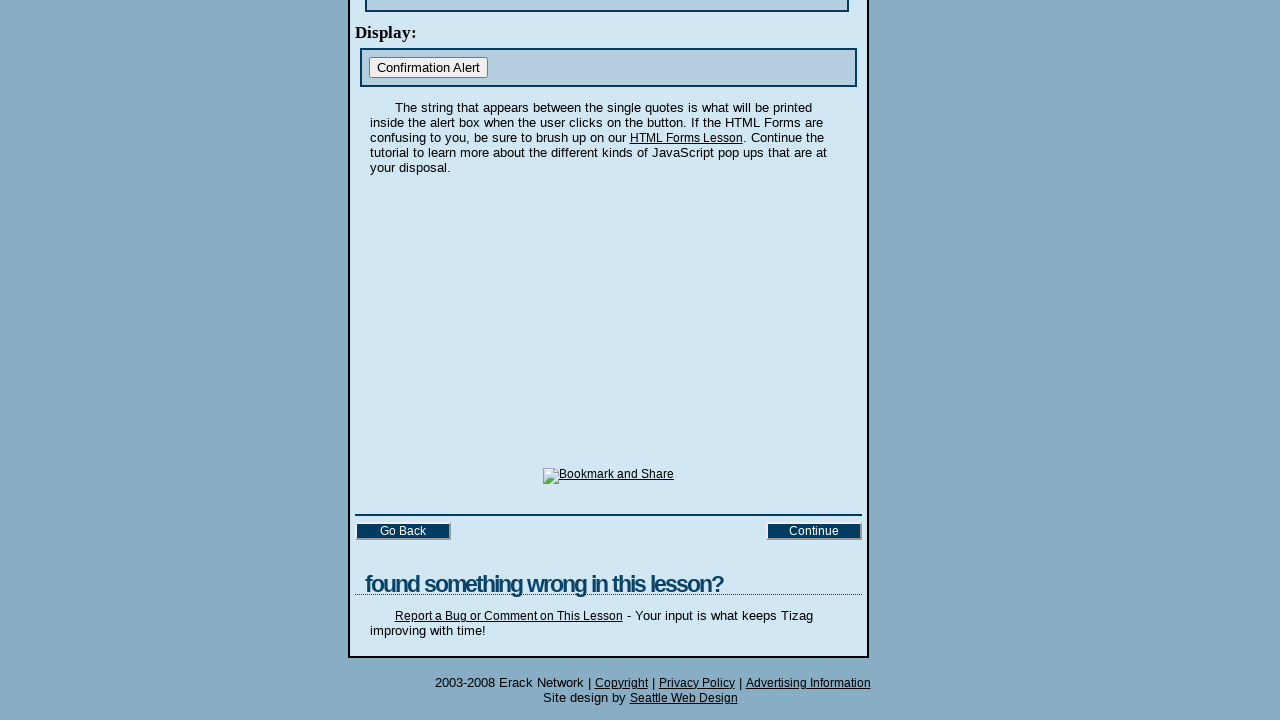

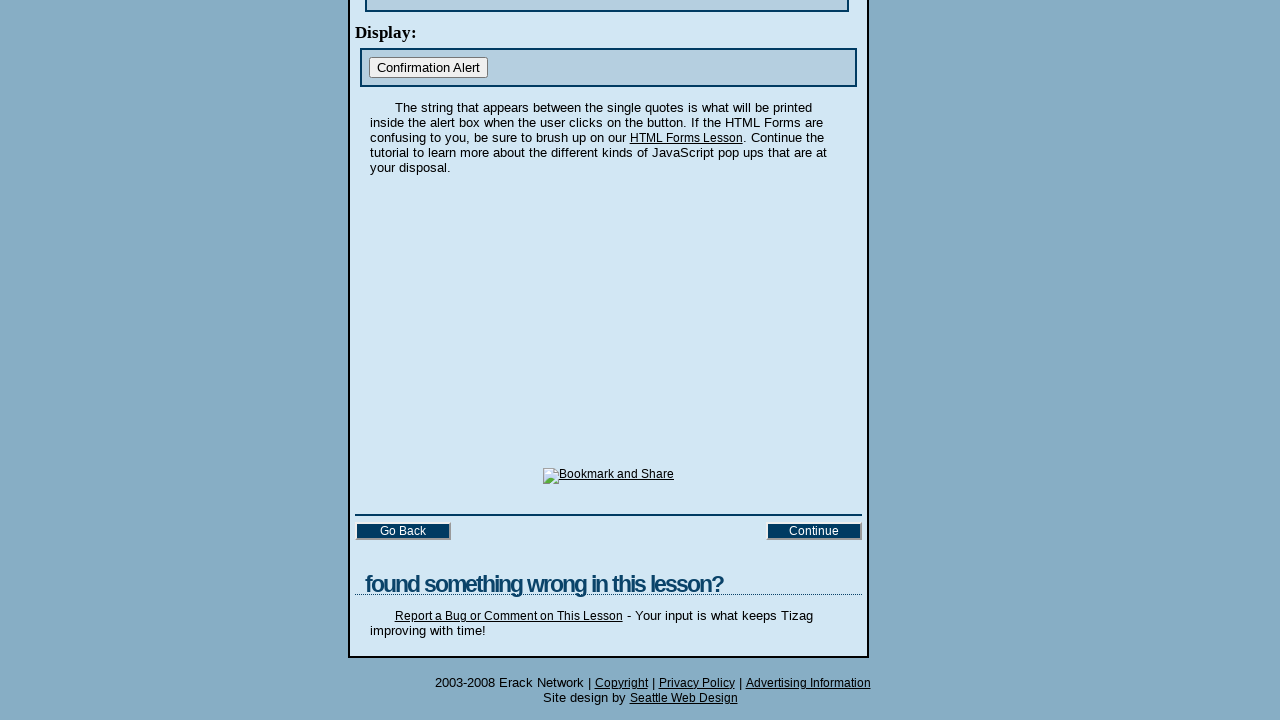